Tests click and hold action on a draggable element to demonstrate mouse interaction functionality

Starting URL: https://awesomeqa.com/selenium/mouse_interaction.html

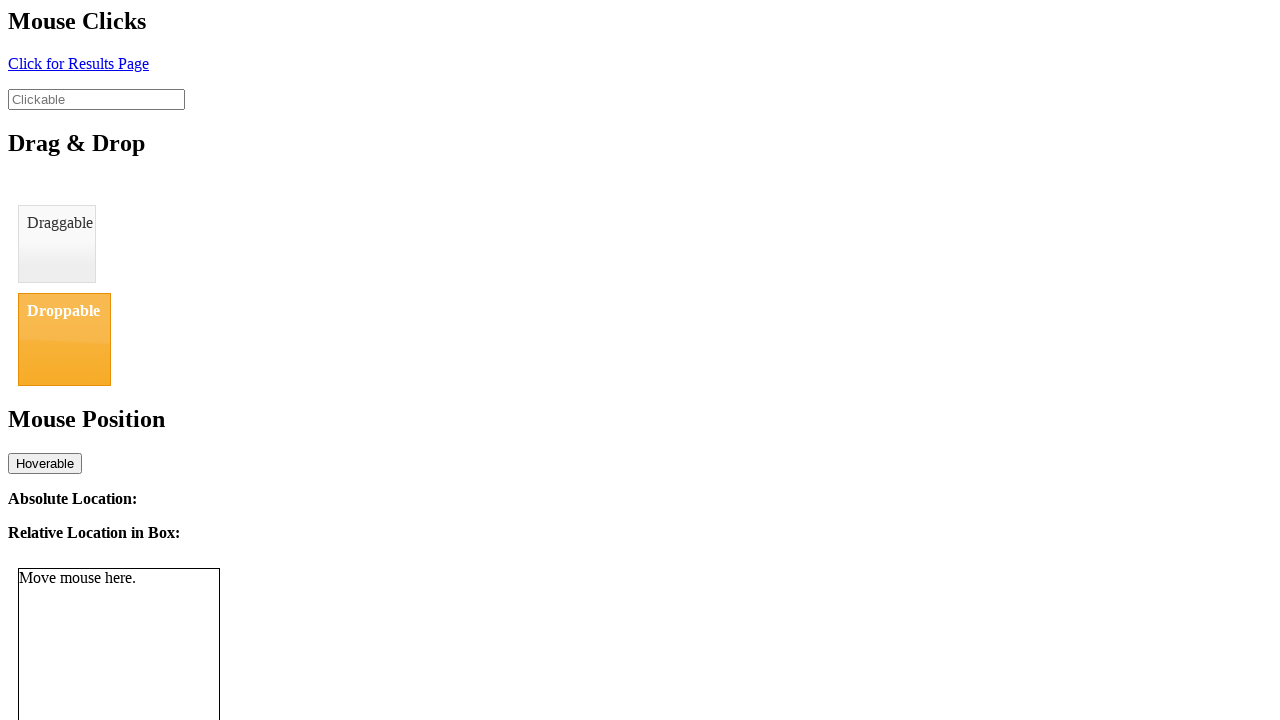

Located draggable element with id 'draggable'
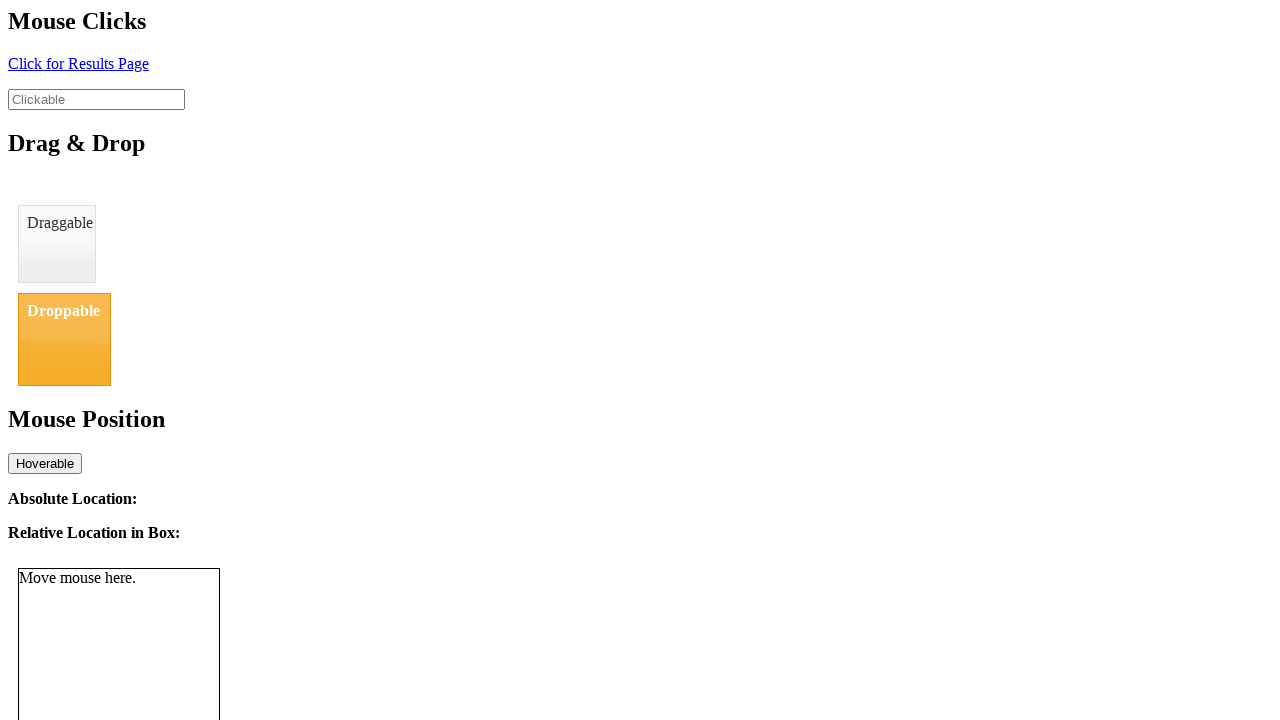

Hovered over draggable element at (57, 244) on #draggable
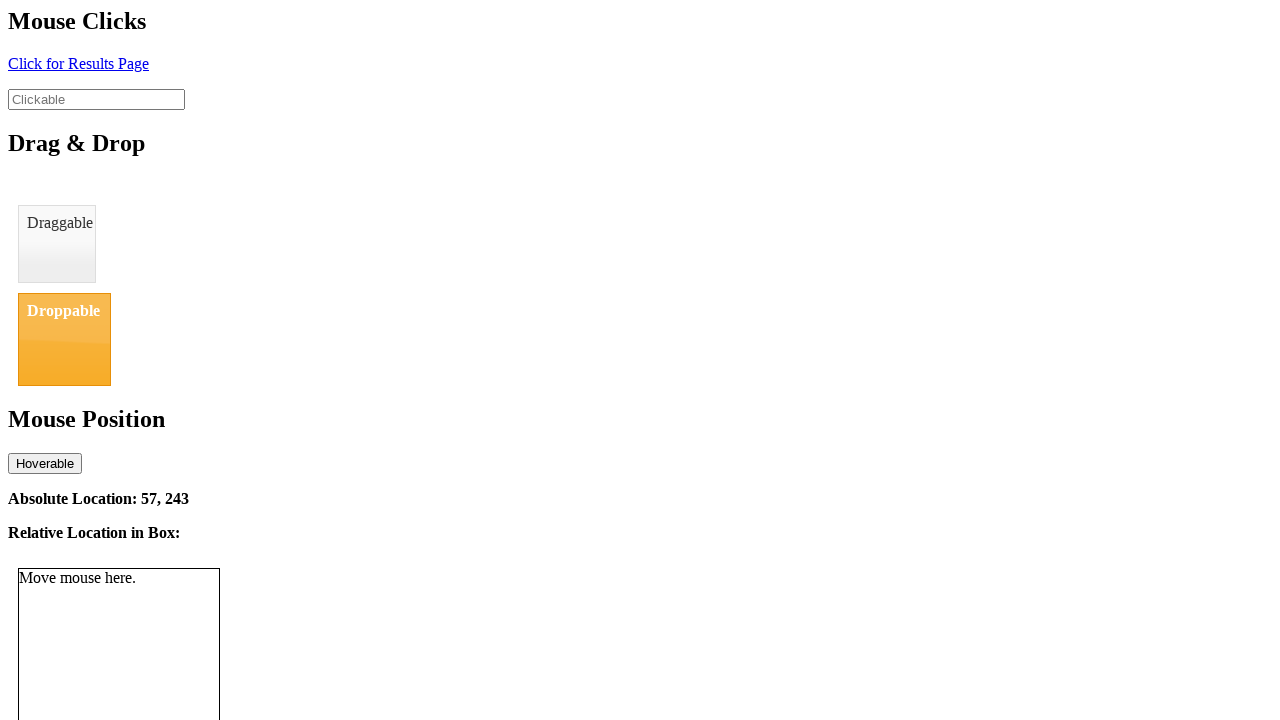

Pressed and held mouse button down on draggable element at (57, 244)
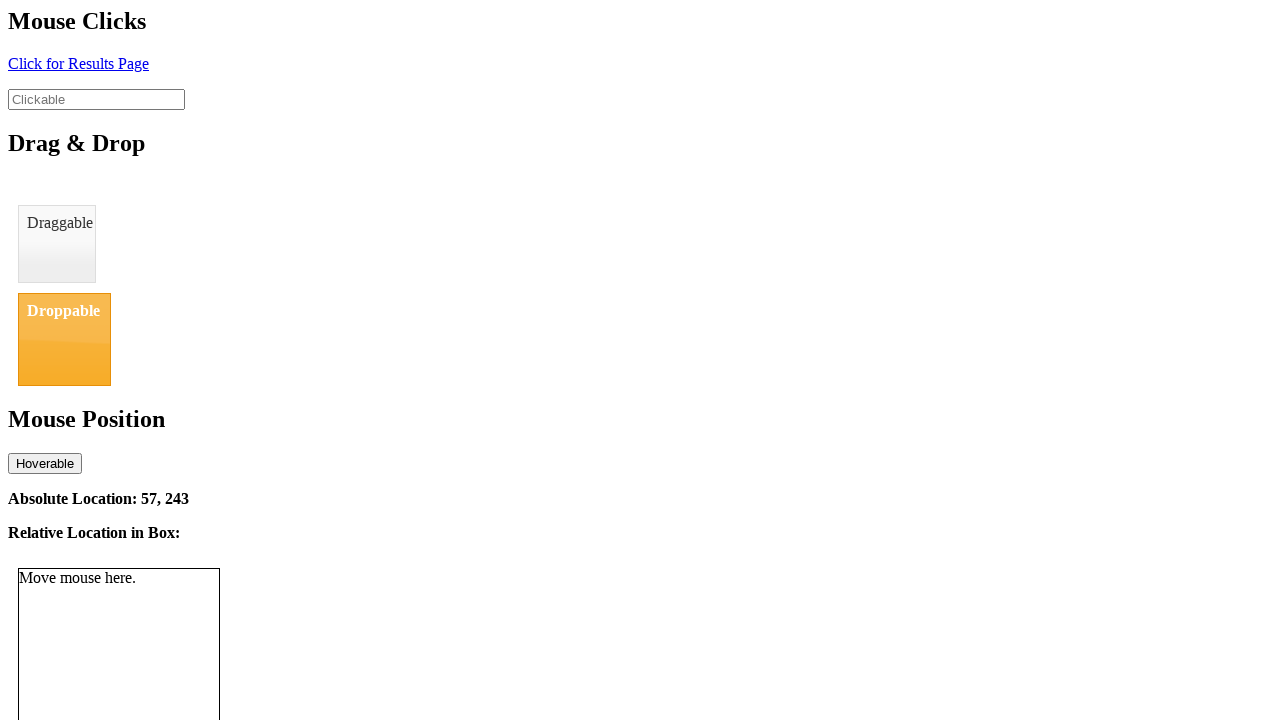

Waited 2 seconds while holding mouse button down
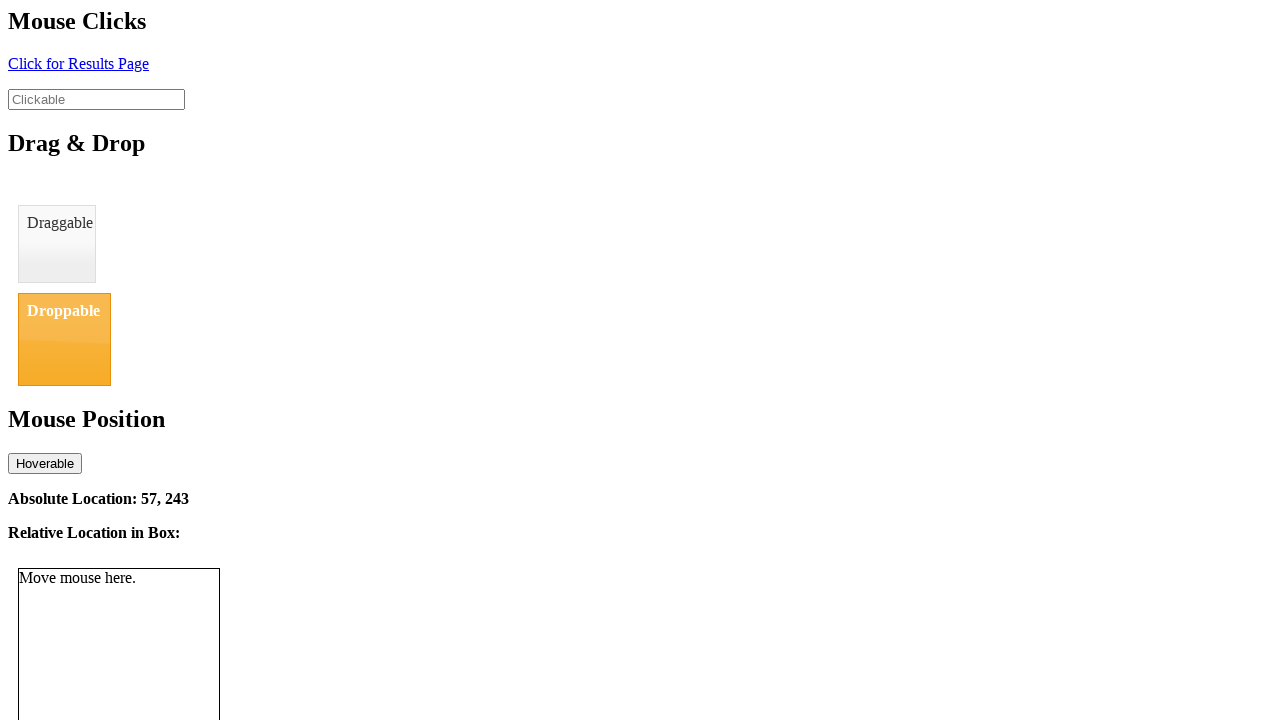

Released mouse button to complete click and hold action at (57, 244)
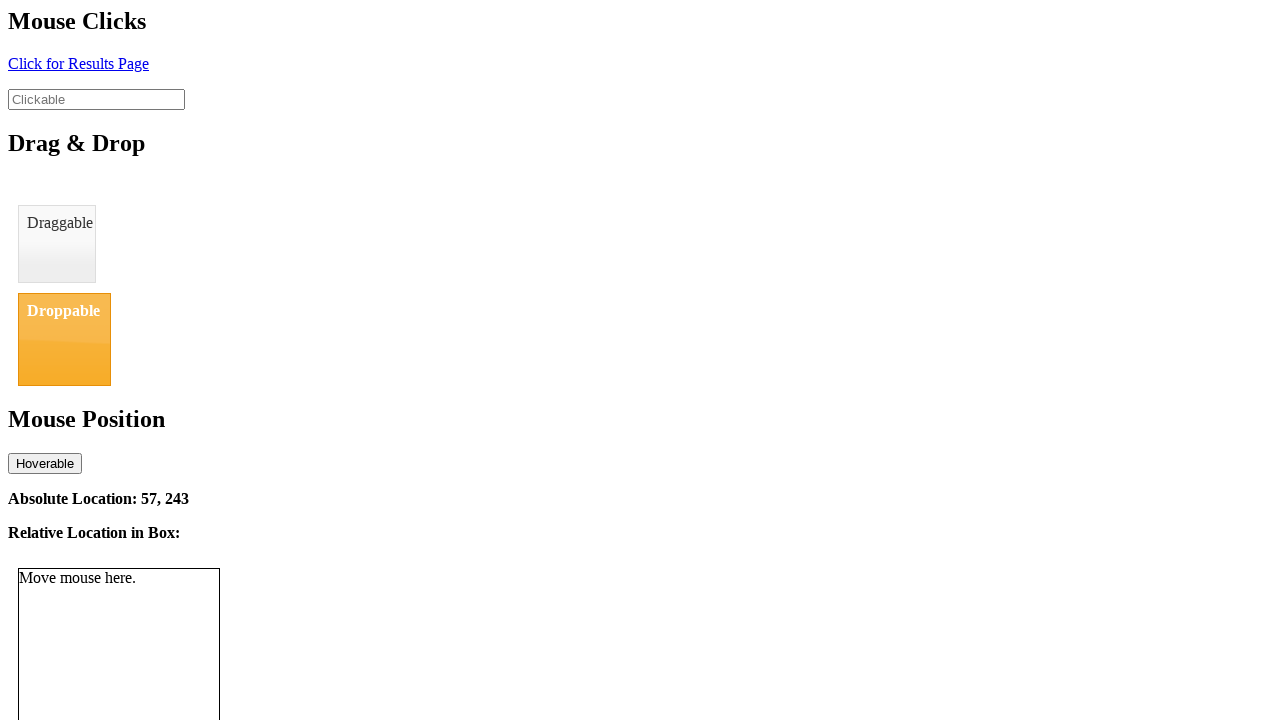

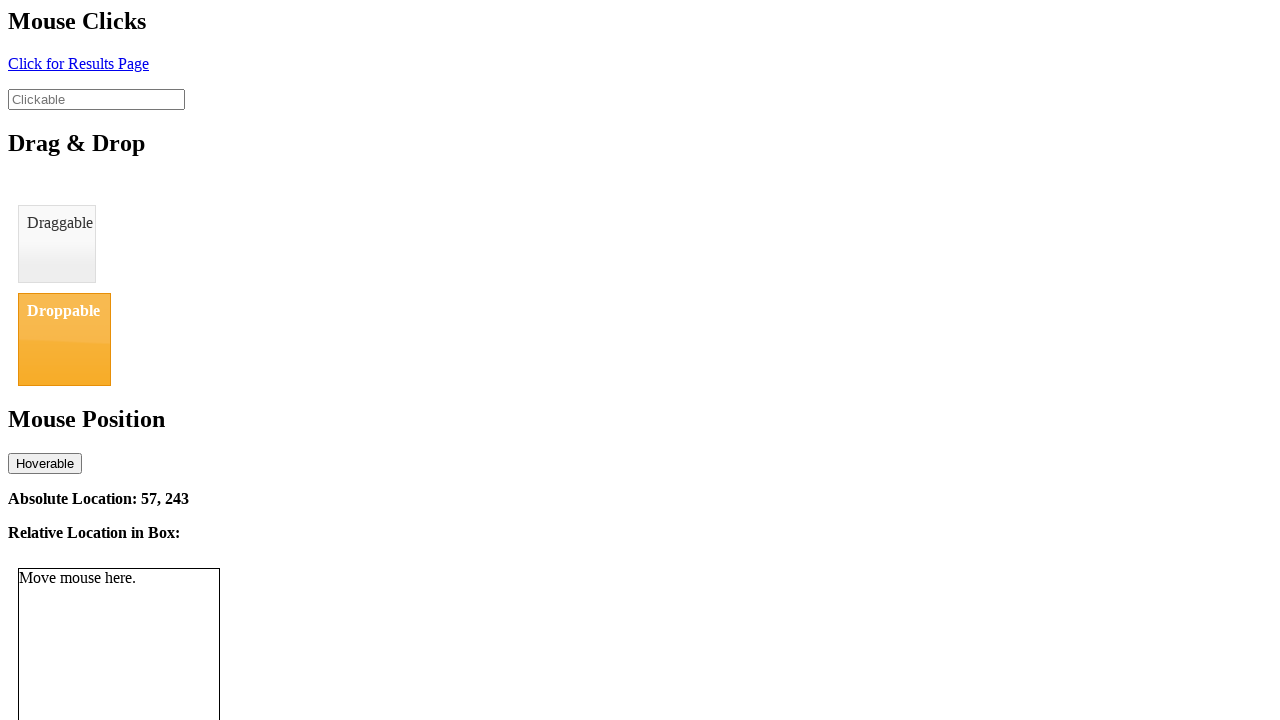